Tests entering text into a textbox and verifying the value

Starting URL: http://saucelabs.com/test/guinea-pig

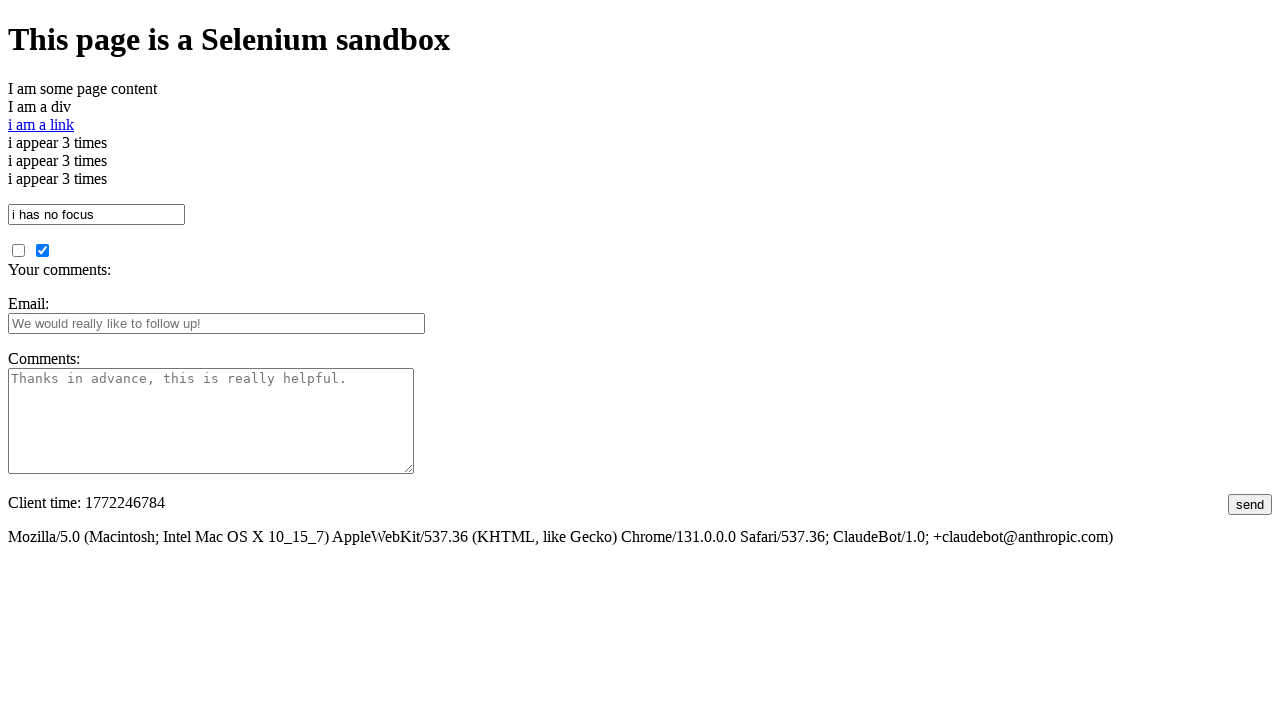

Clicked on the textbox element at (96, 214) on #i_am_a_textbox
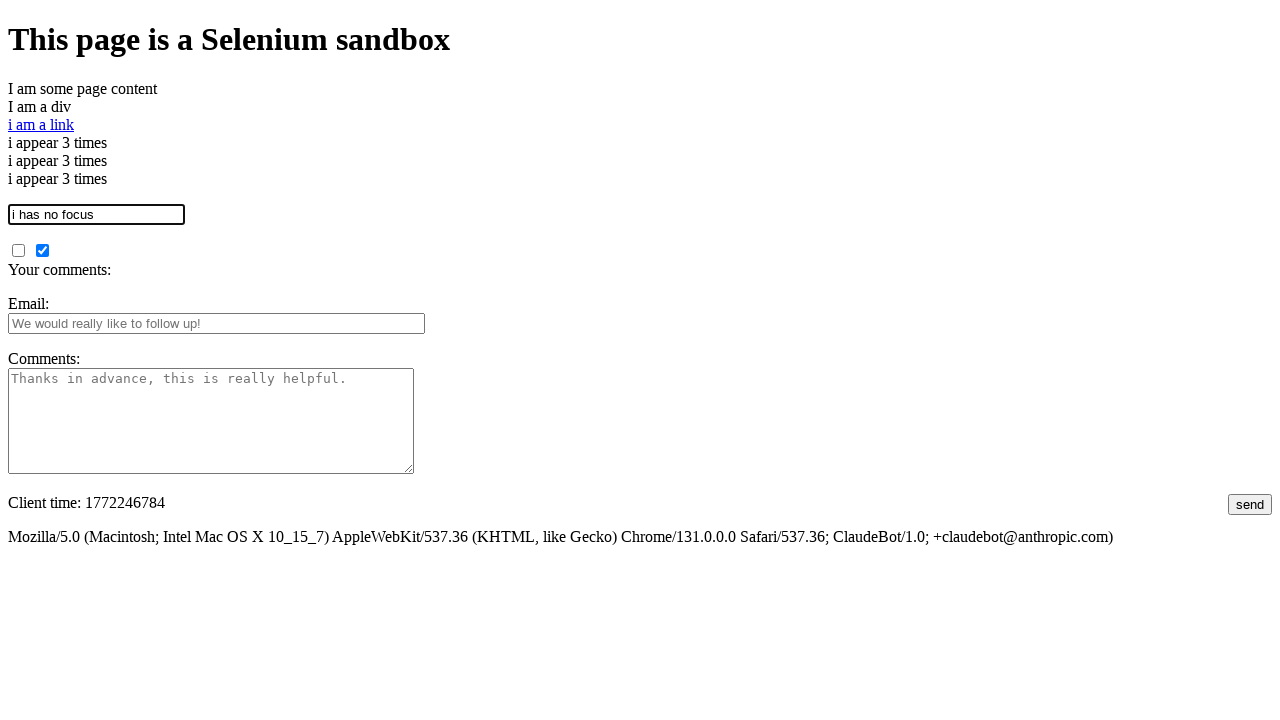

Filled textbox with 'This is some text' on #i_am_a_textbox
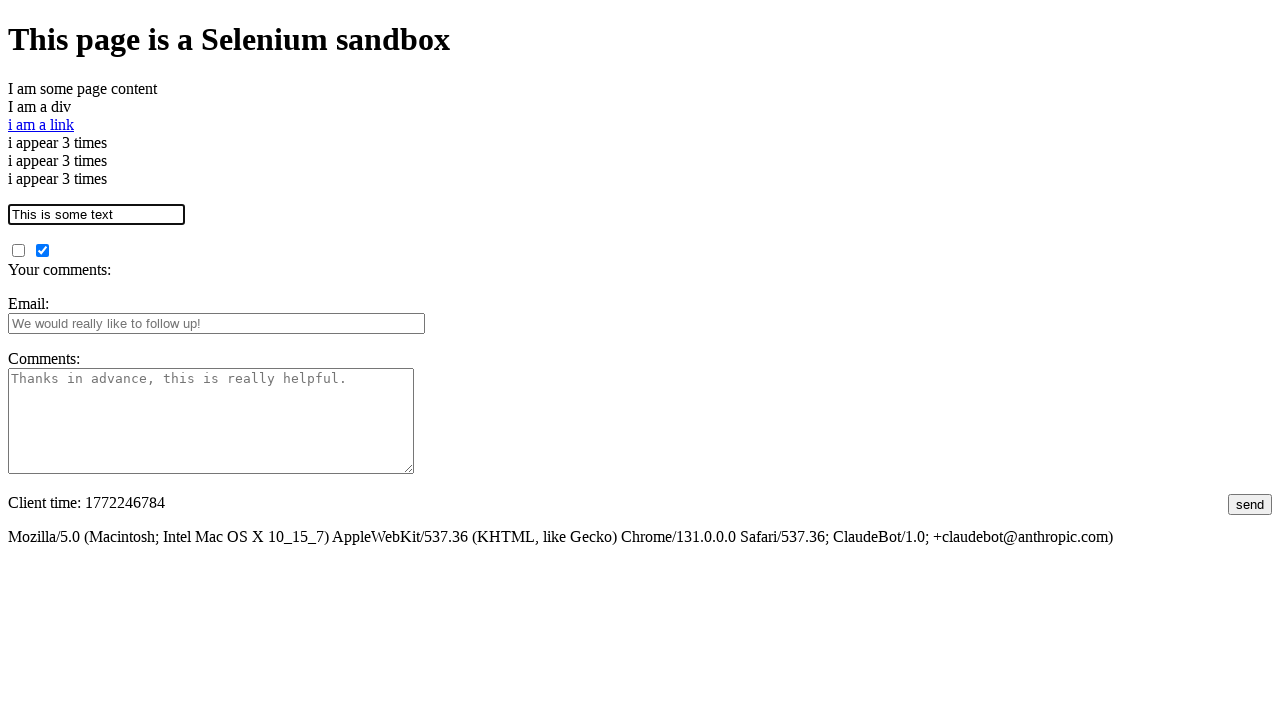

Verified textbox contains expected text 'This is some text'
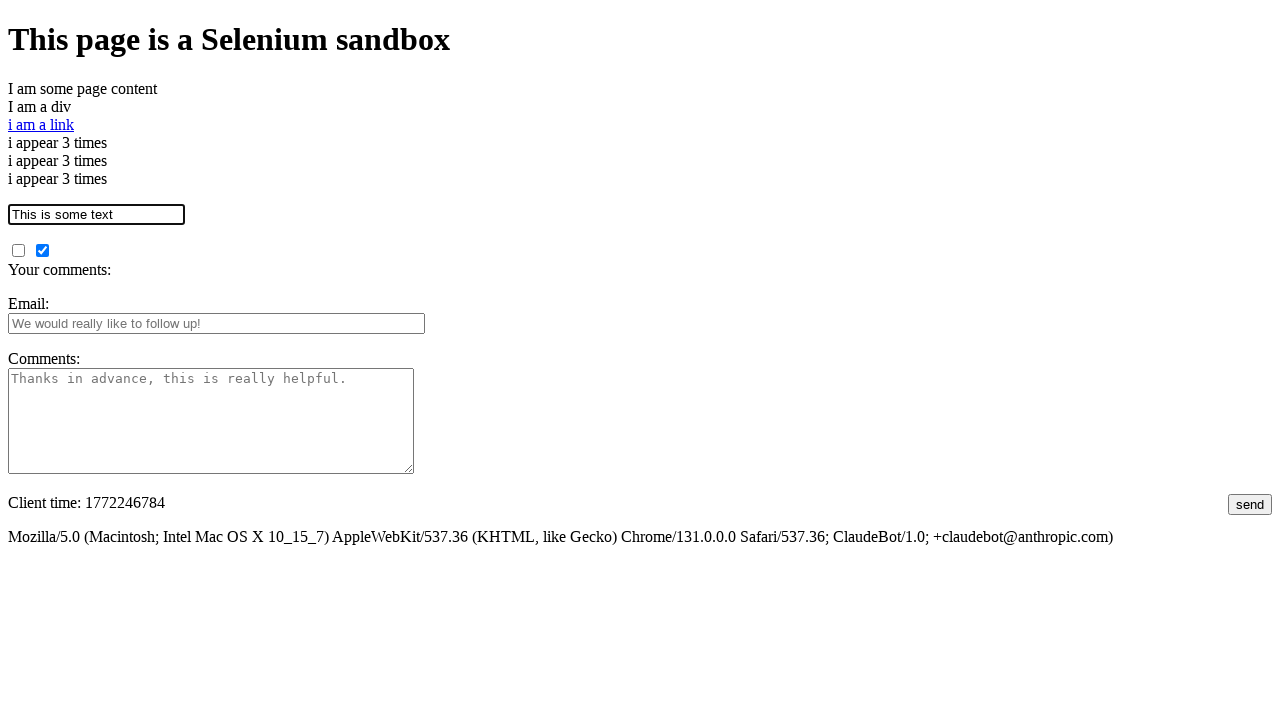

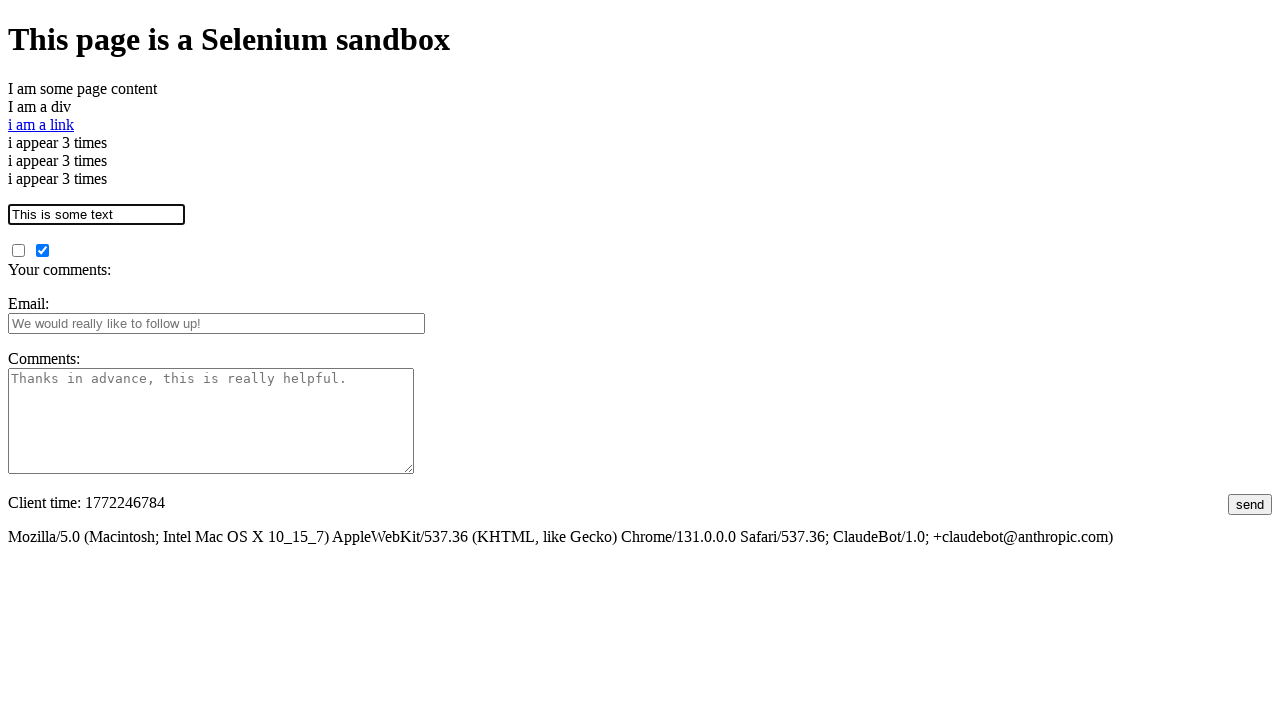